Tests dynamic content by clicking a "Remove" button and waiting for a confirmation message to appear on the page.

Starting URL: https://the-internet.herokuapp.com/dynamic_controls

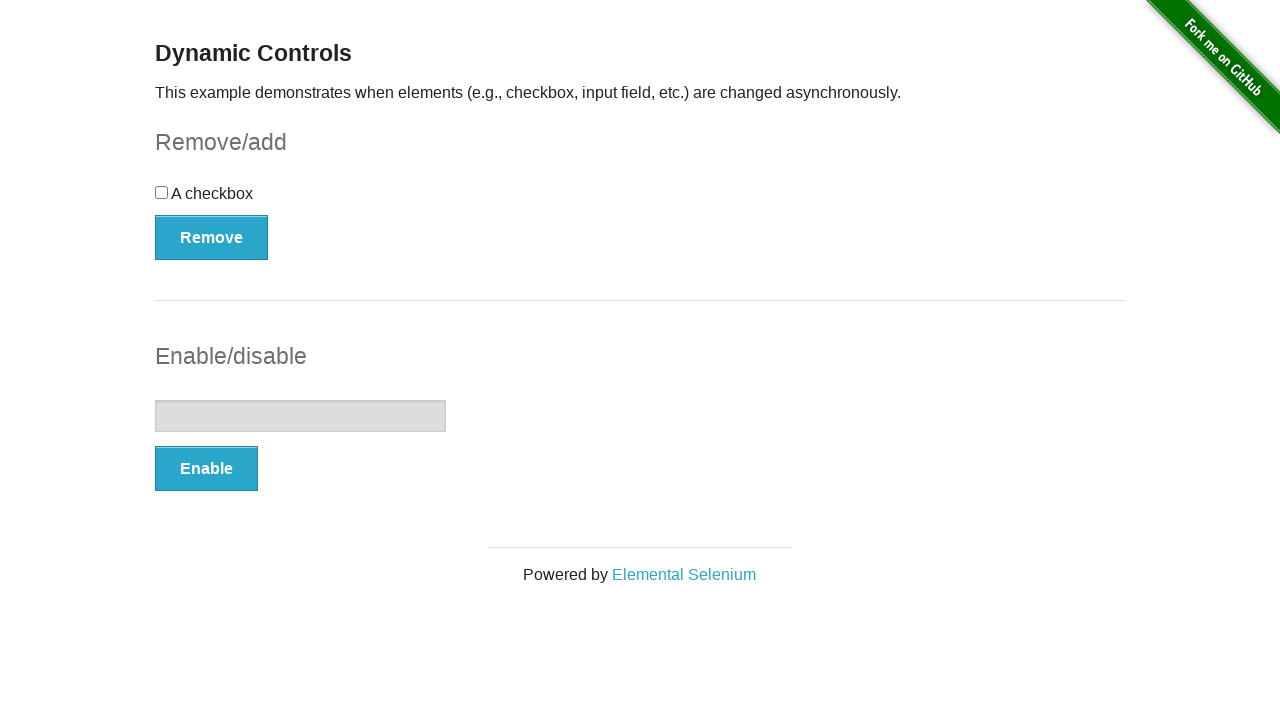

Clicked the Remove button at (212, 237) on xpath=//button[.='Remove']
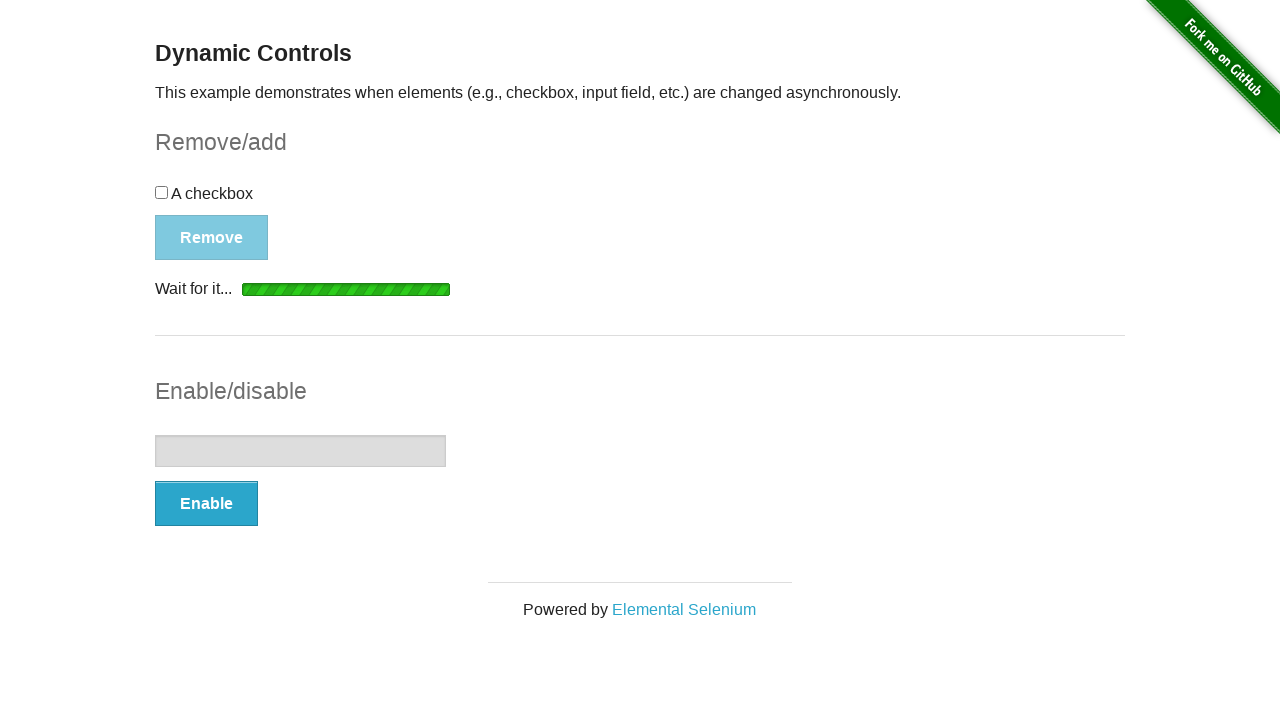

Confirmation message appeared on page
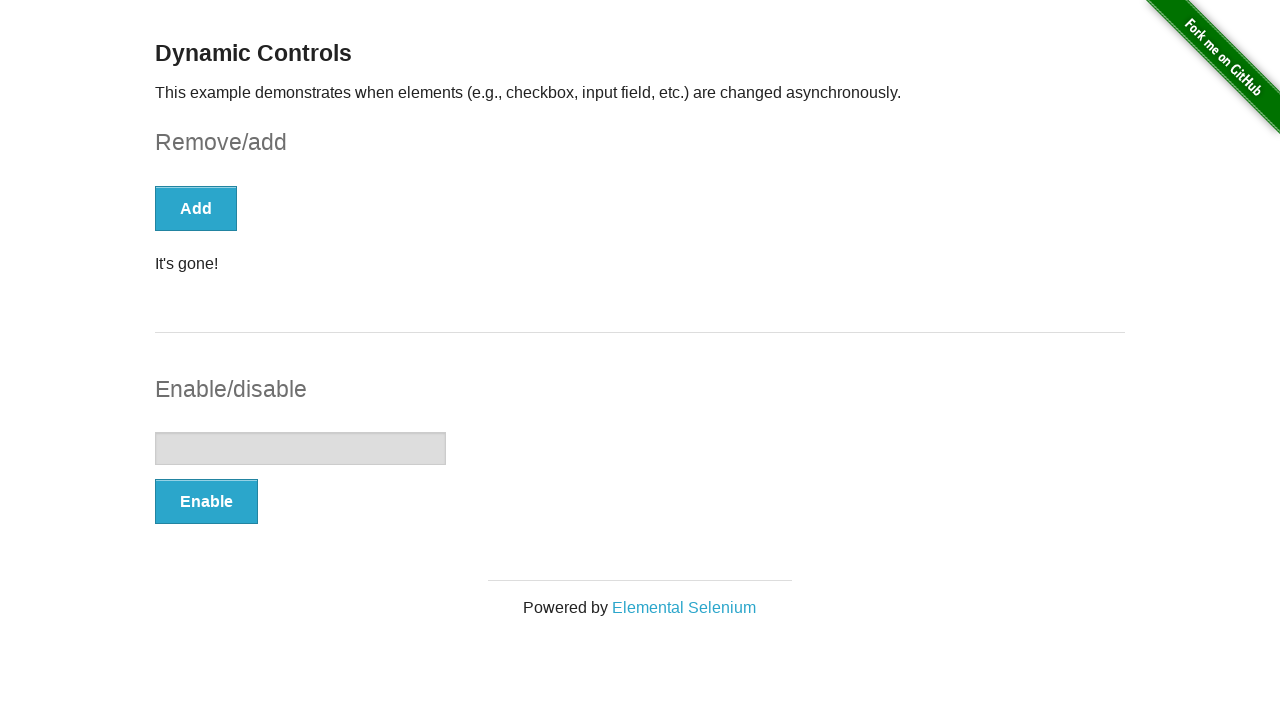

Retrieved message text: It's gone!
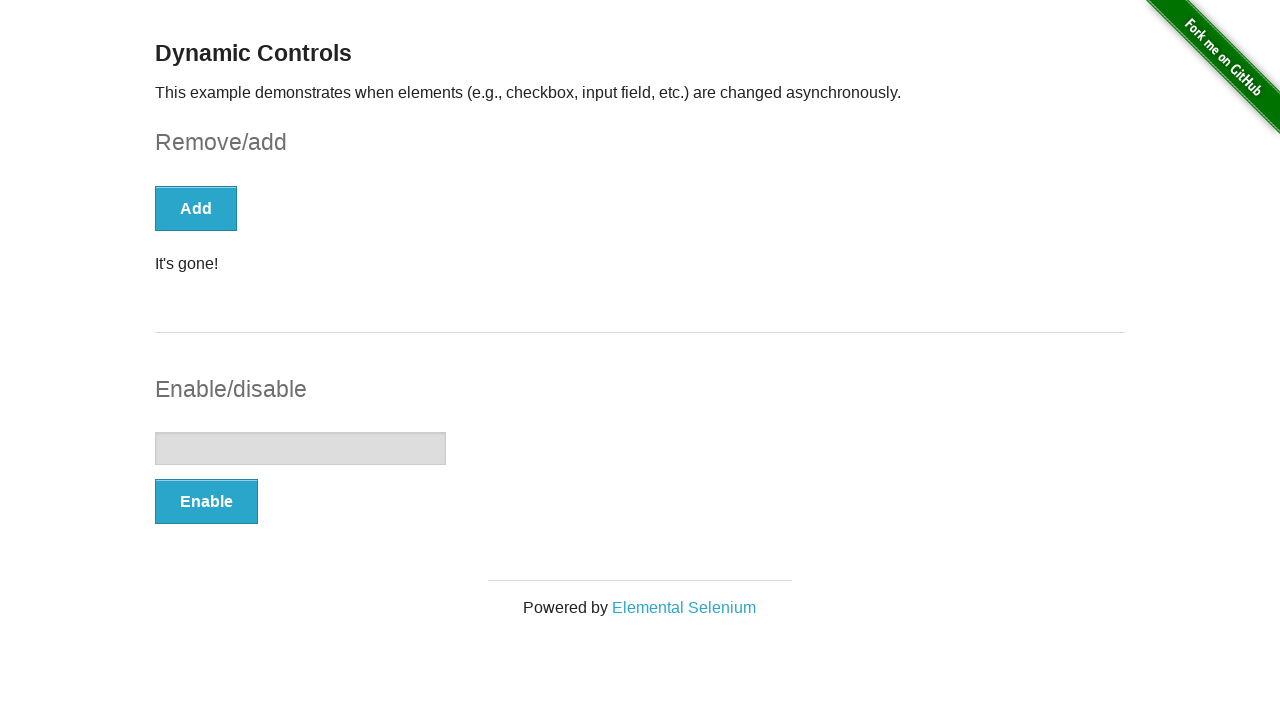

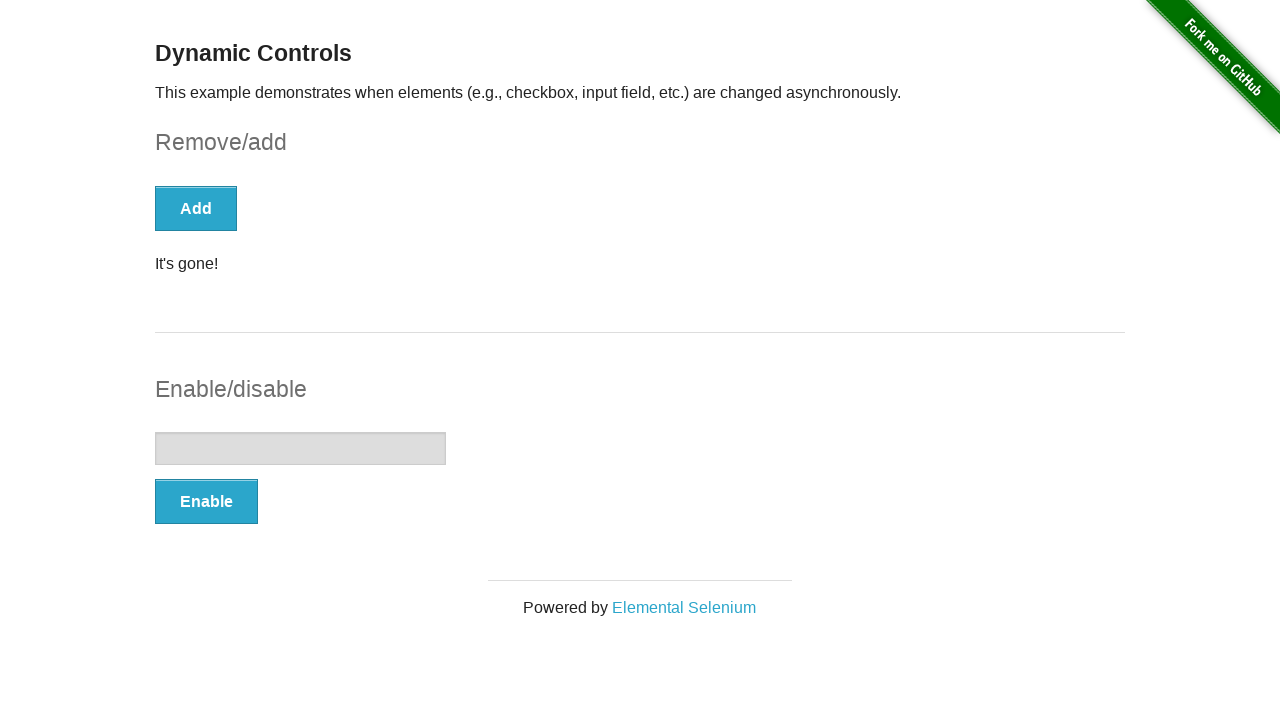